Tests window handling functionality by switching to an iframe, clicking a button that opens a new window, switching to the new window, then closing it and returning to the parent window

Starting URL: https://www.w3schools.com/jsref/tryit.asp?filename=tryjsref_win_open

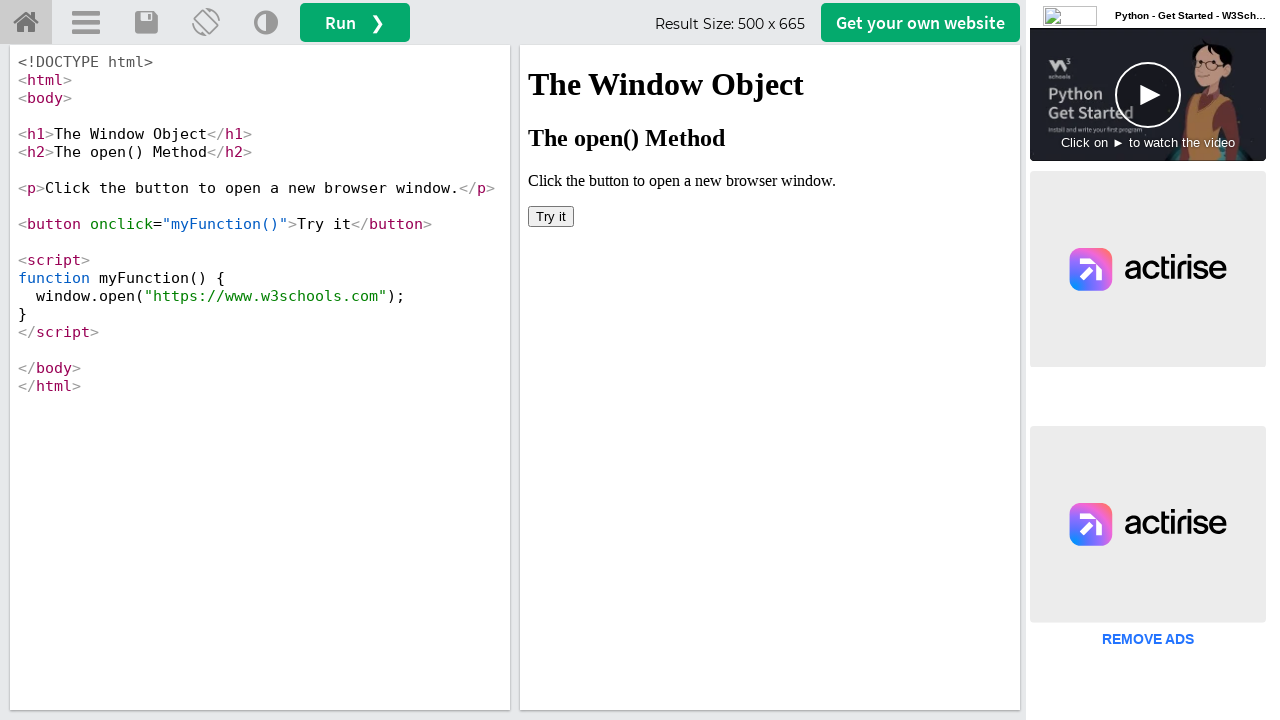

Switched to iframe with name 'iframeResult'
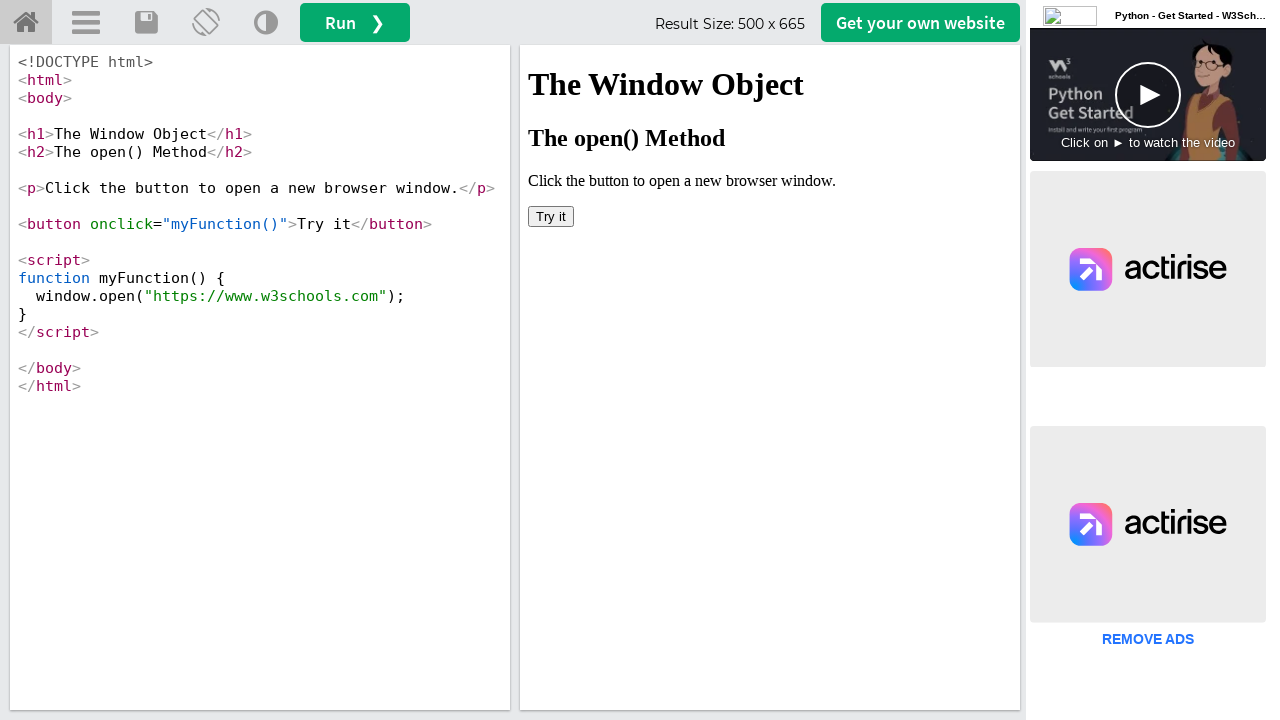

Stored reference to parent window
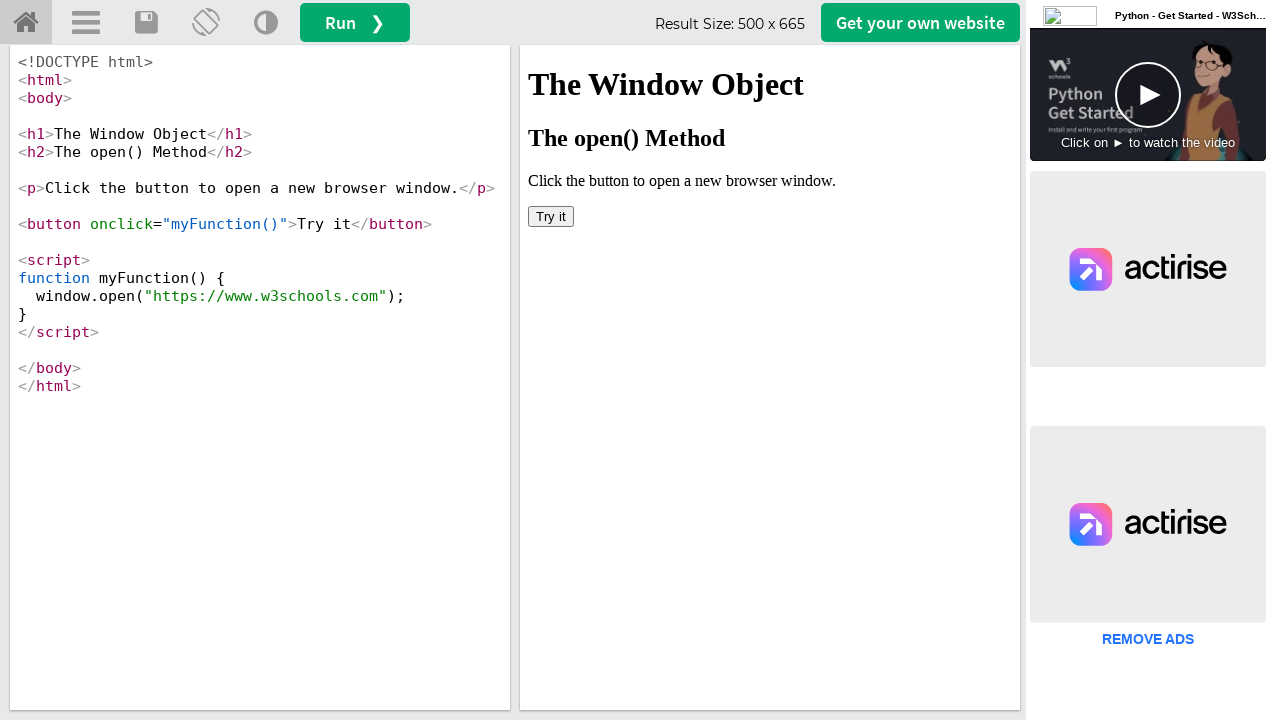

Clicked 'Try it' button and new window opened at (551, 216) on xpath=//button[text()='Try it']
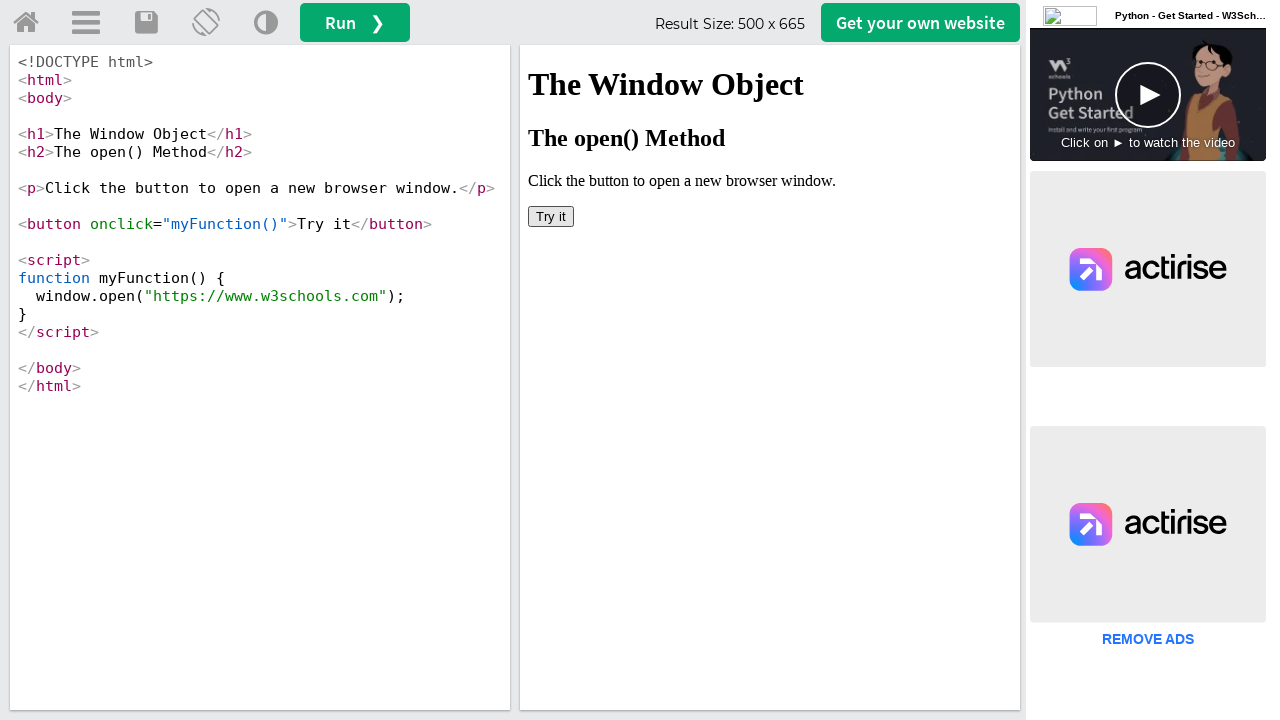

Captured reference to newly opened window
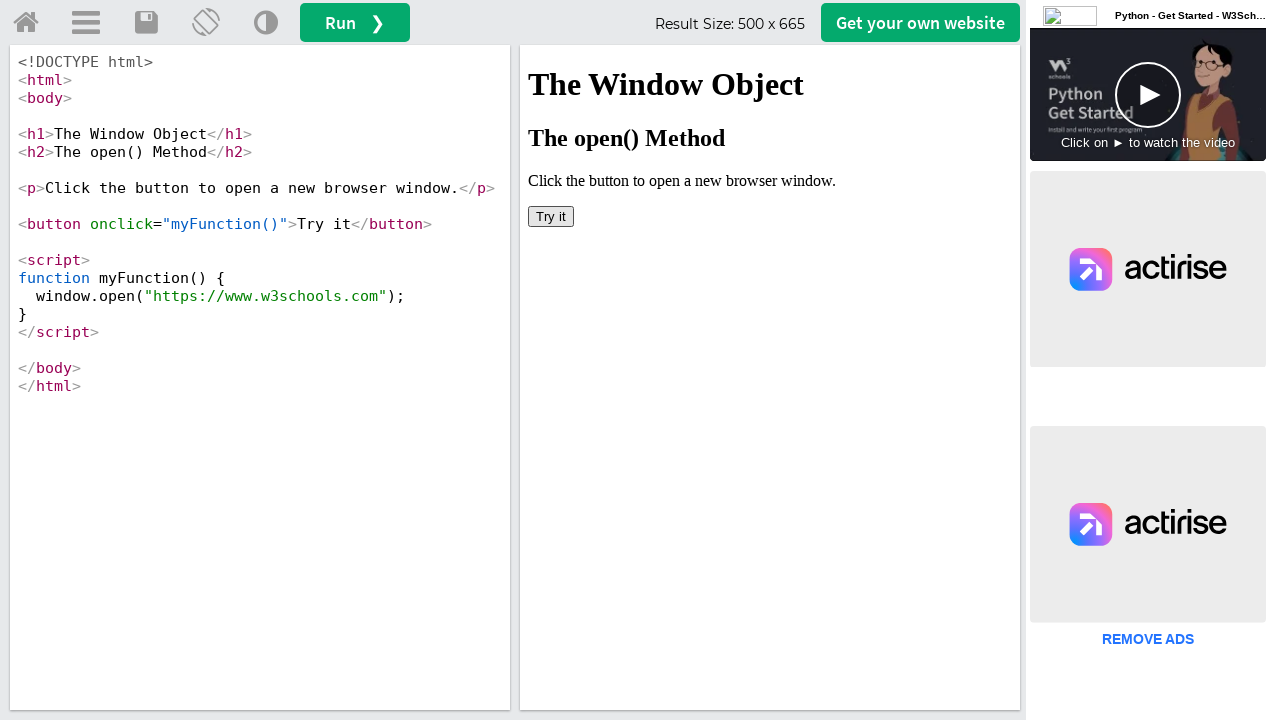

Retrieved new window URL: https://www.w3schools.com/
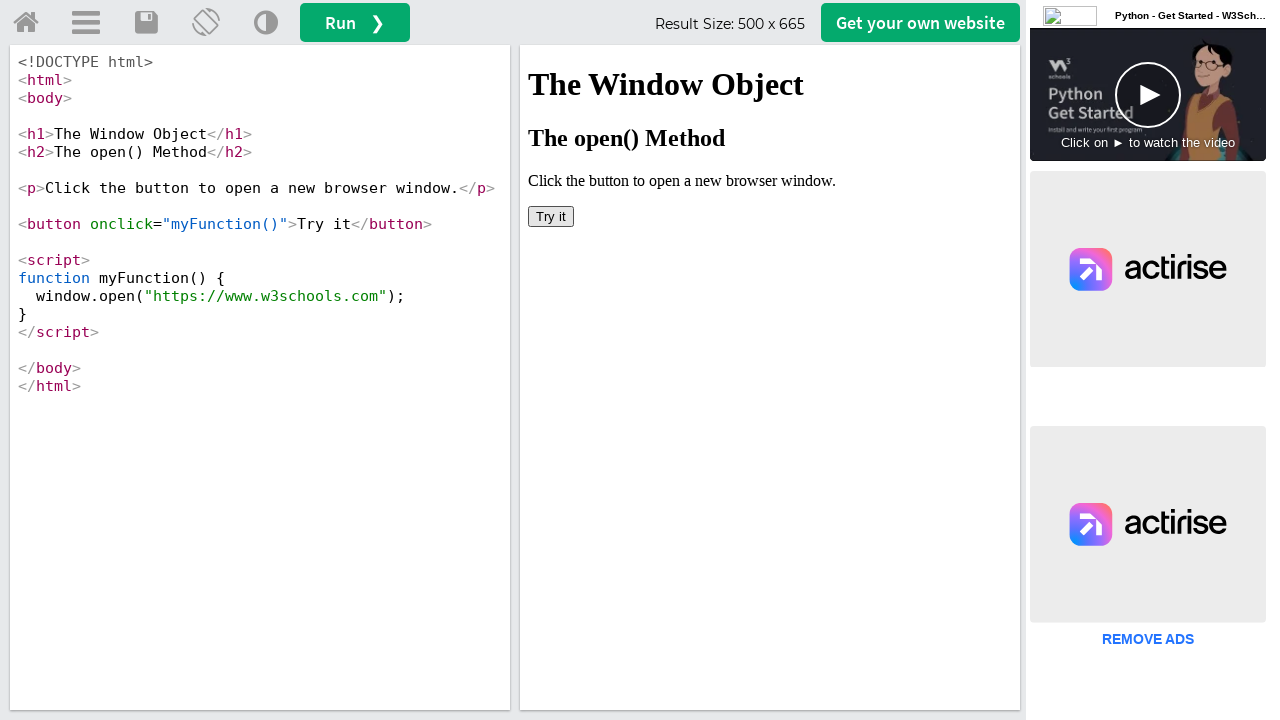

Retrieved new window title: <bound method Page.title of <Page url='https://www.w3schools.com/'>>
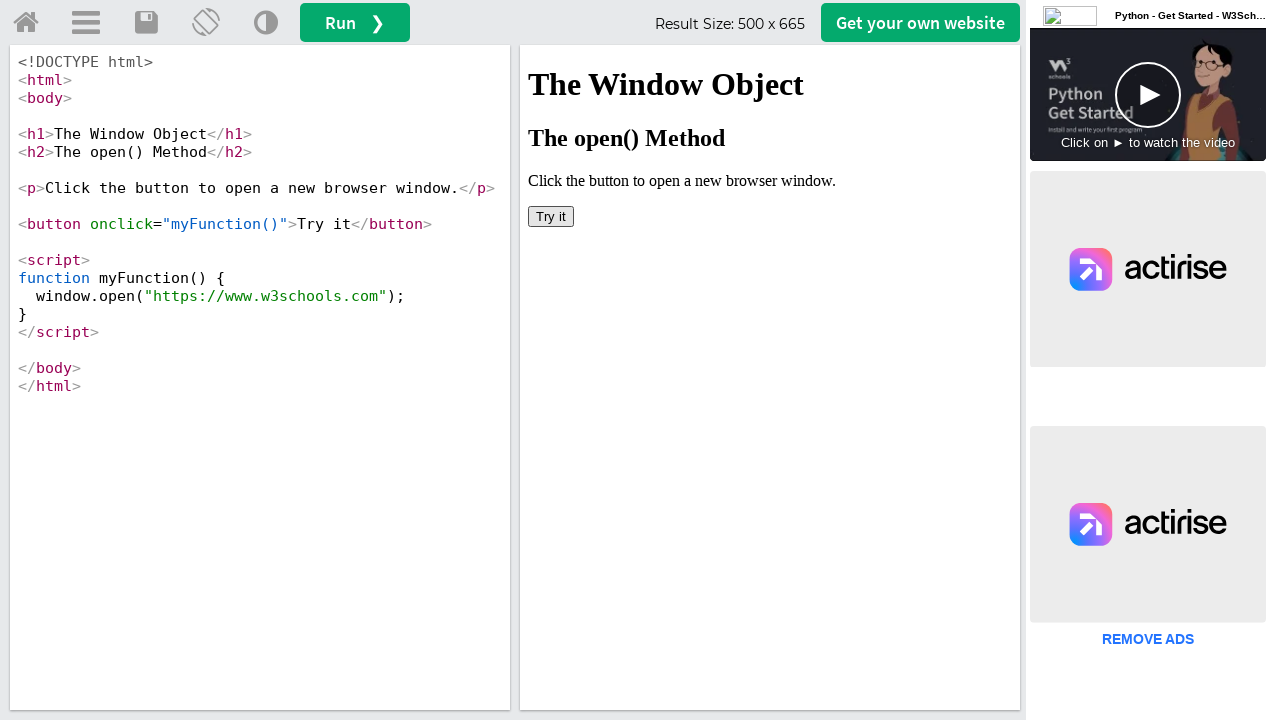

Closed the new window
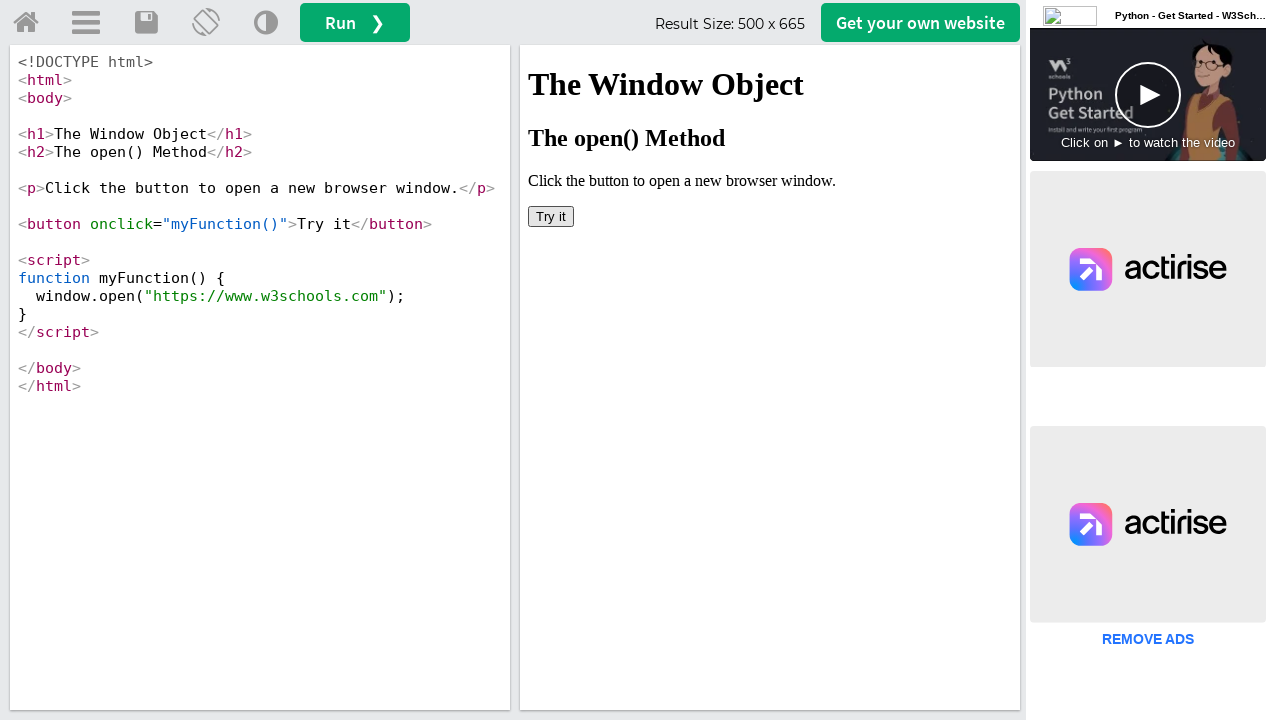

Focus automatically returned to parent window
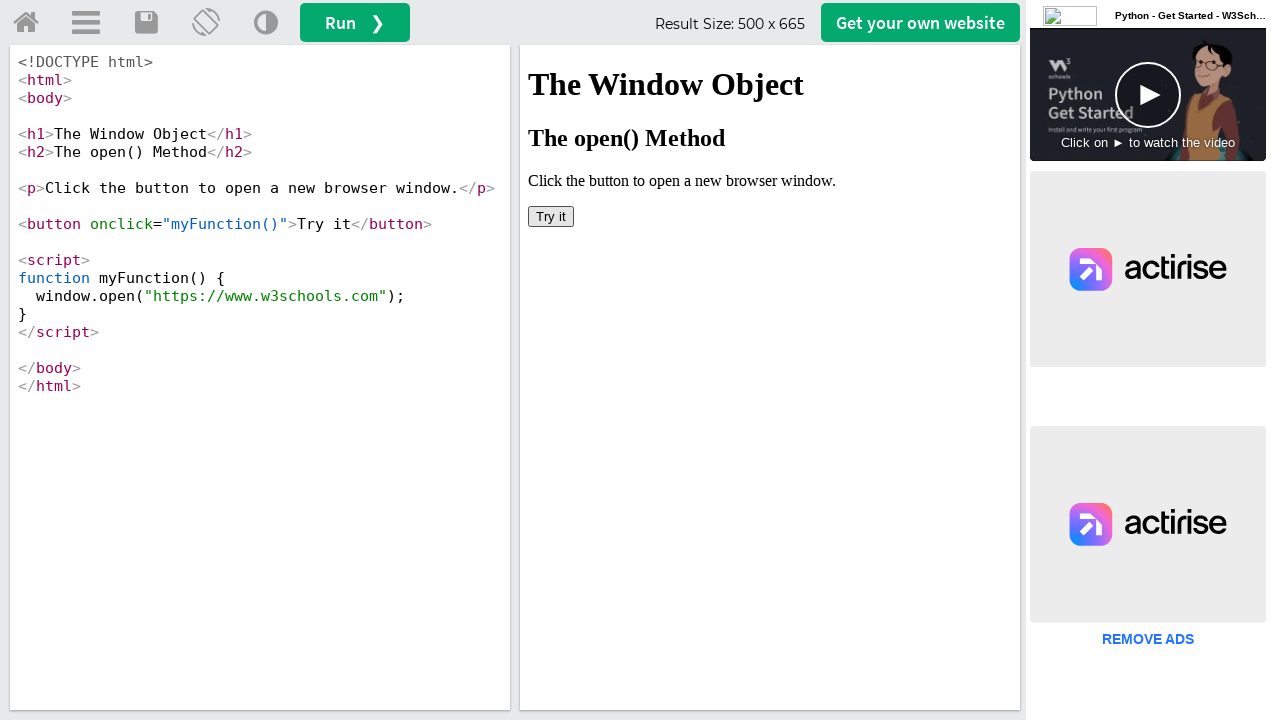

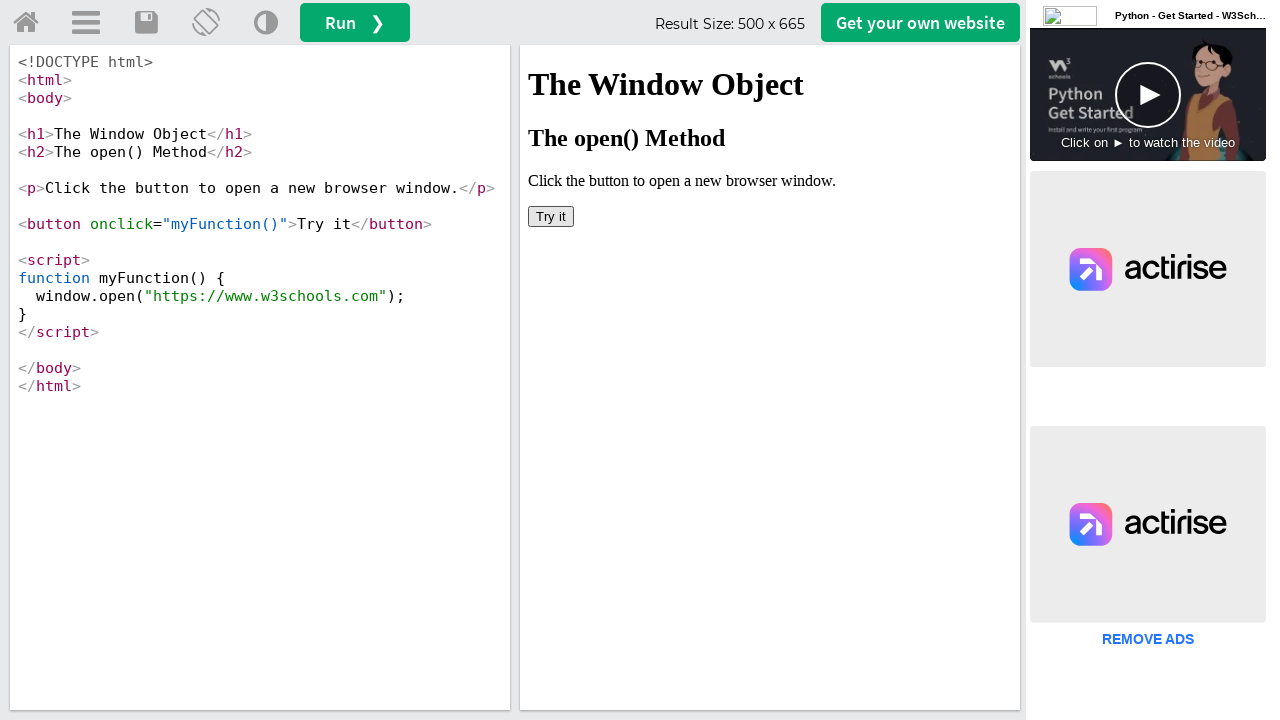